Tests that clicking the Due column header sorts the data table in ascending order (table with class attributes)

Starting URL: http://the-internet.herokuapp.com/tables

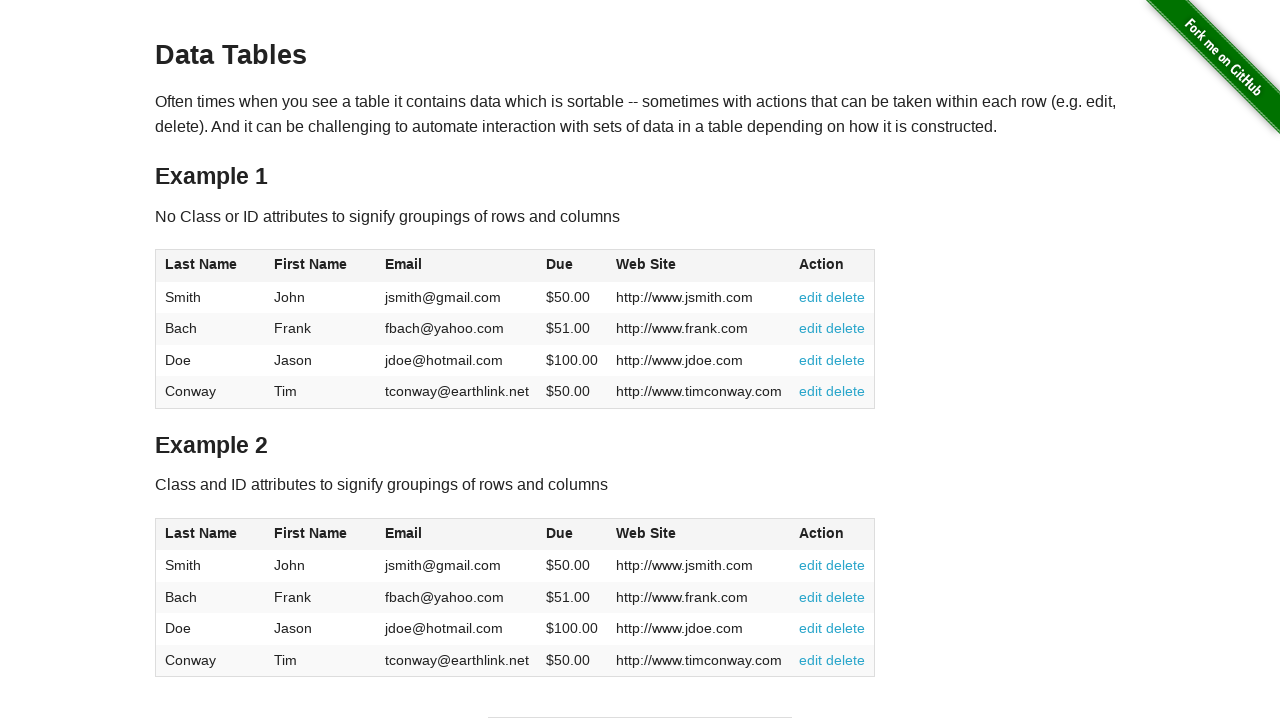

Clicked the Due column header to sort in ascending order at (560, 533) on #table2 thead .dues
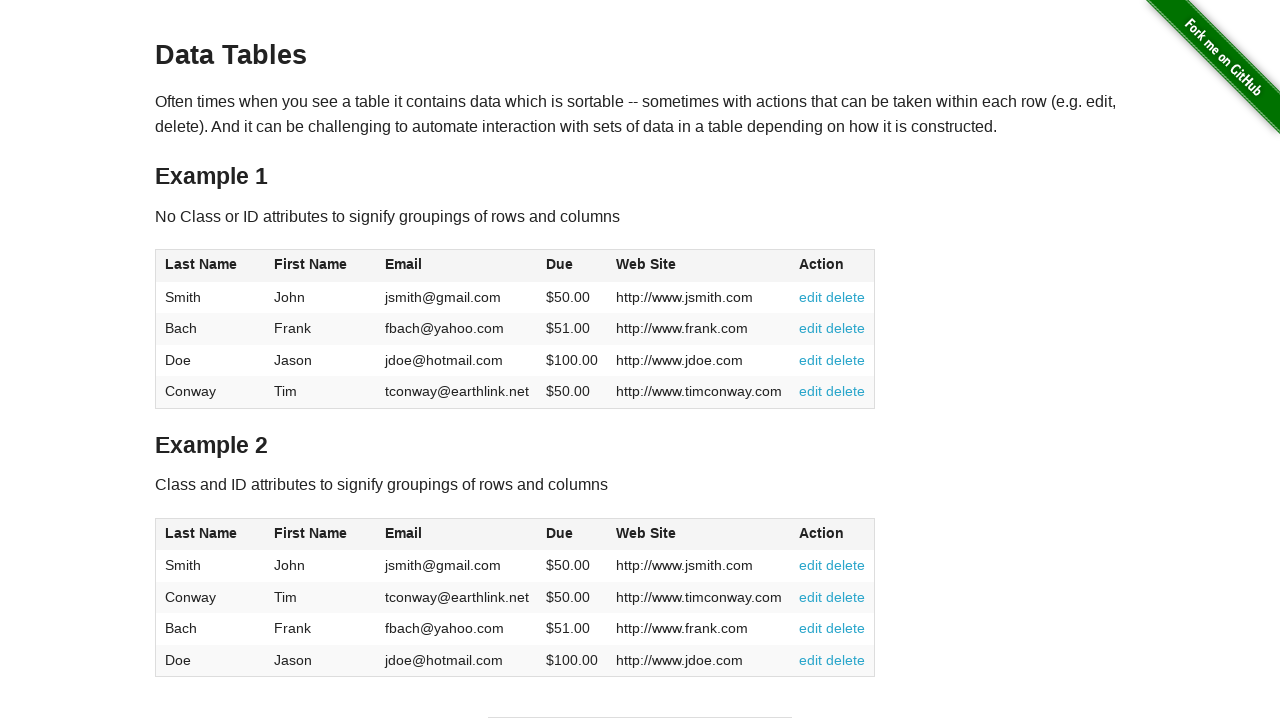

Data table sorted and due cells loaded
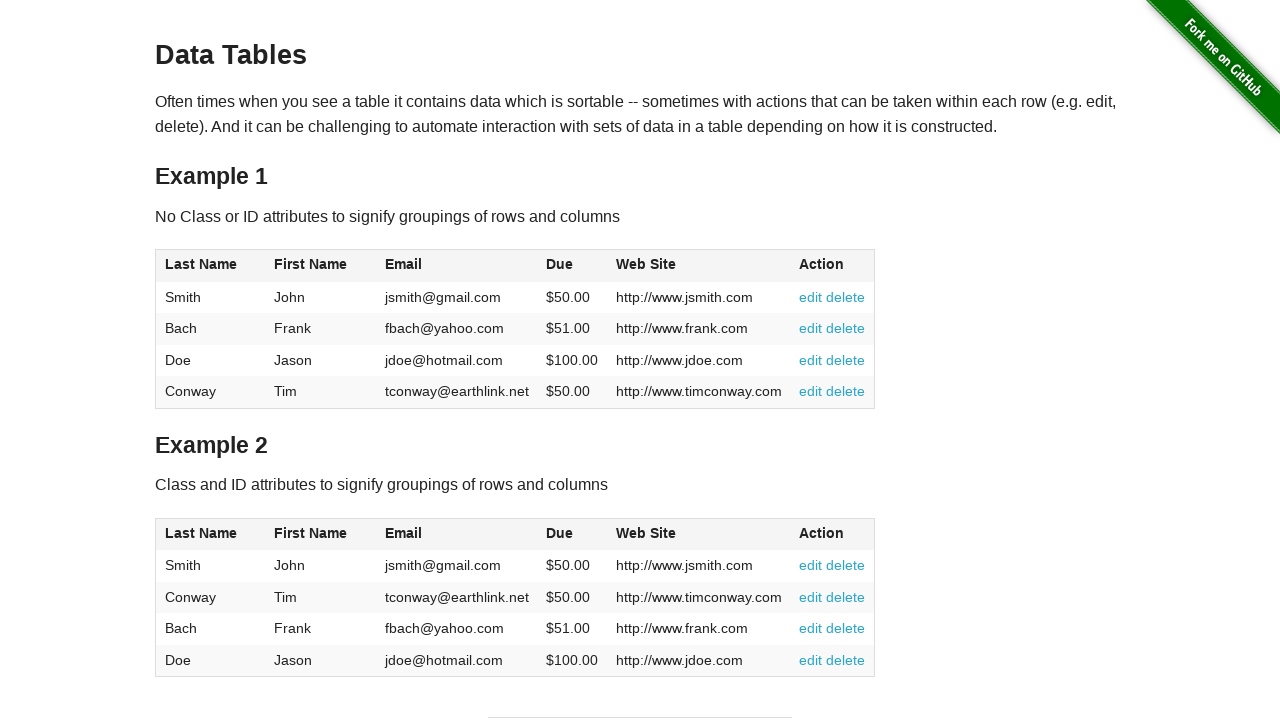

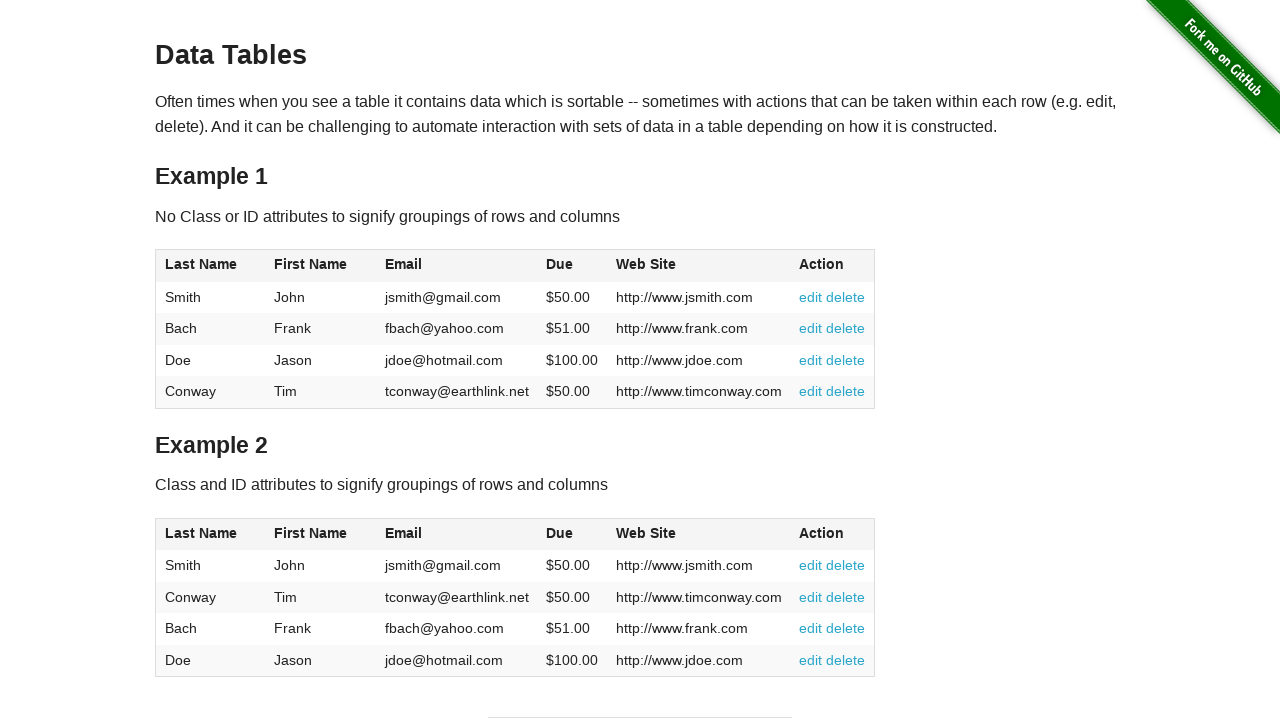